Tests interacting with shadow DOM elements by scrolling to a specific element and filling an input field that exists within nested shadow roots.

Starting URL: https://selectorshub.com/xpath-practice-page/

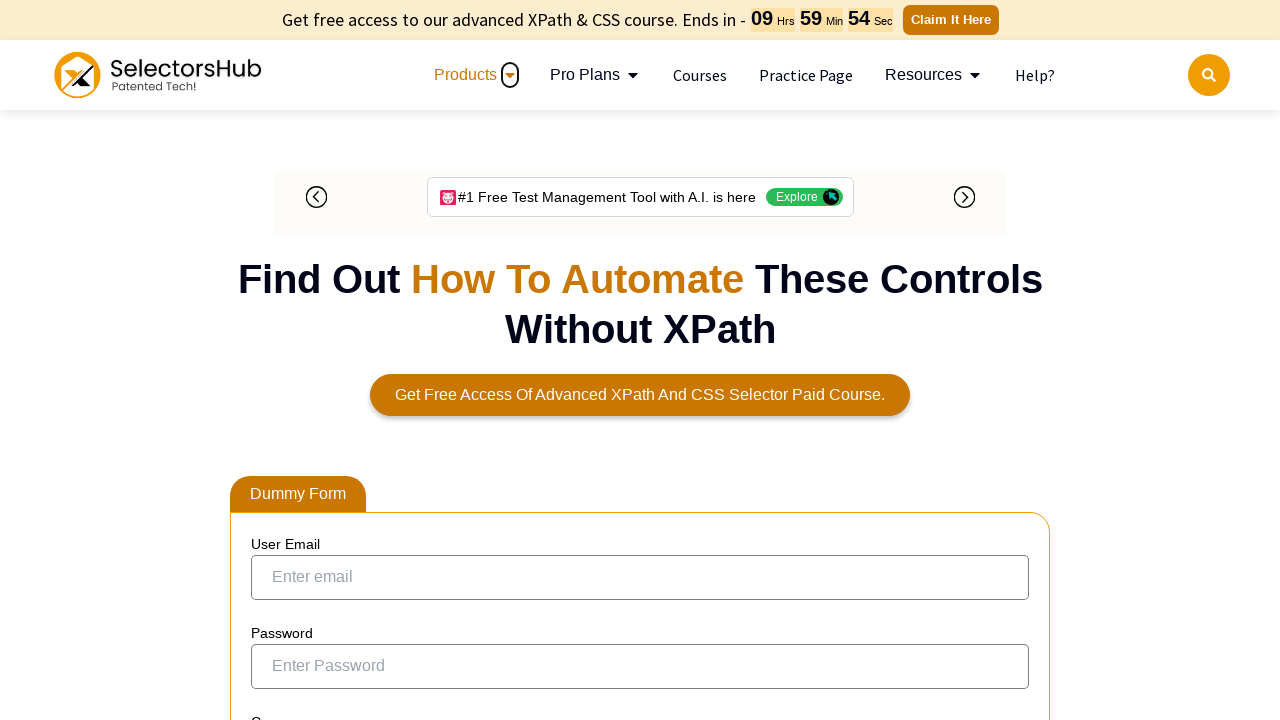

Scrolled to userName div element
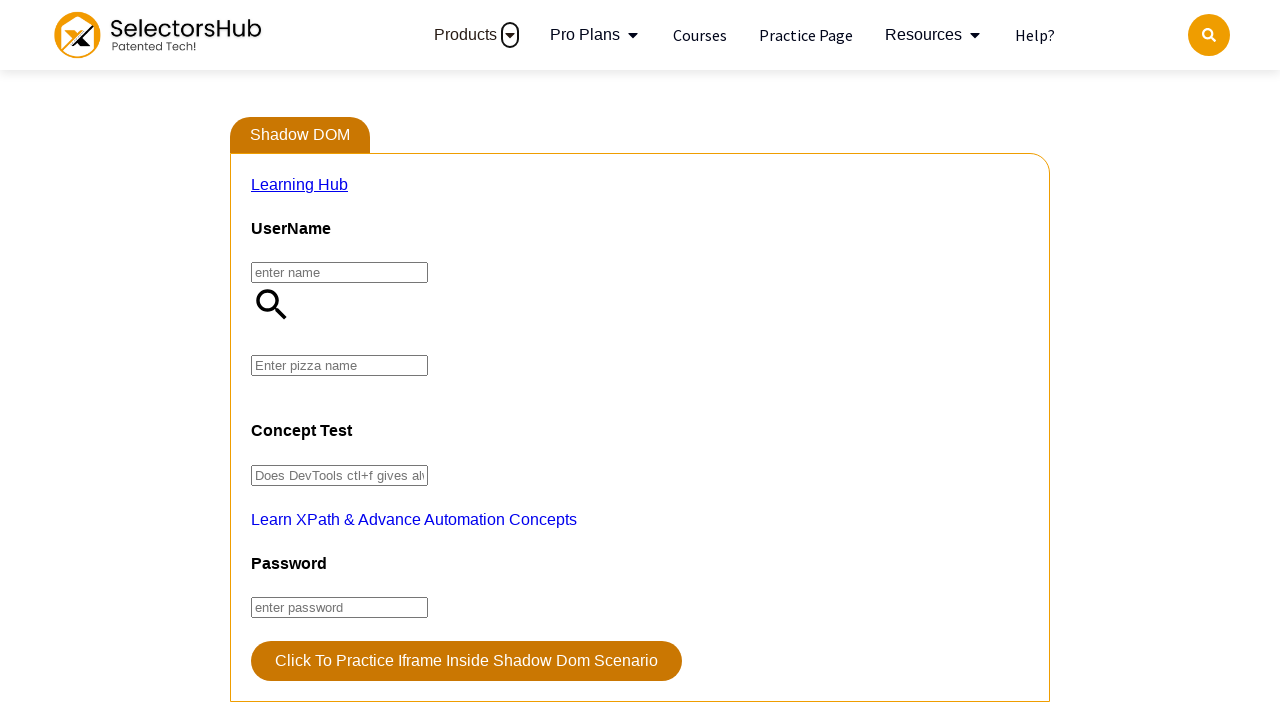

Accessed input element within nested shadow roots using JavaScript
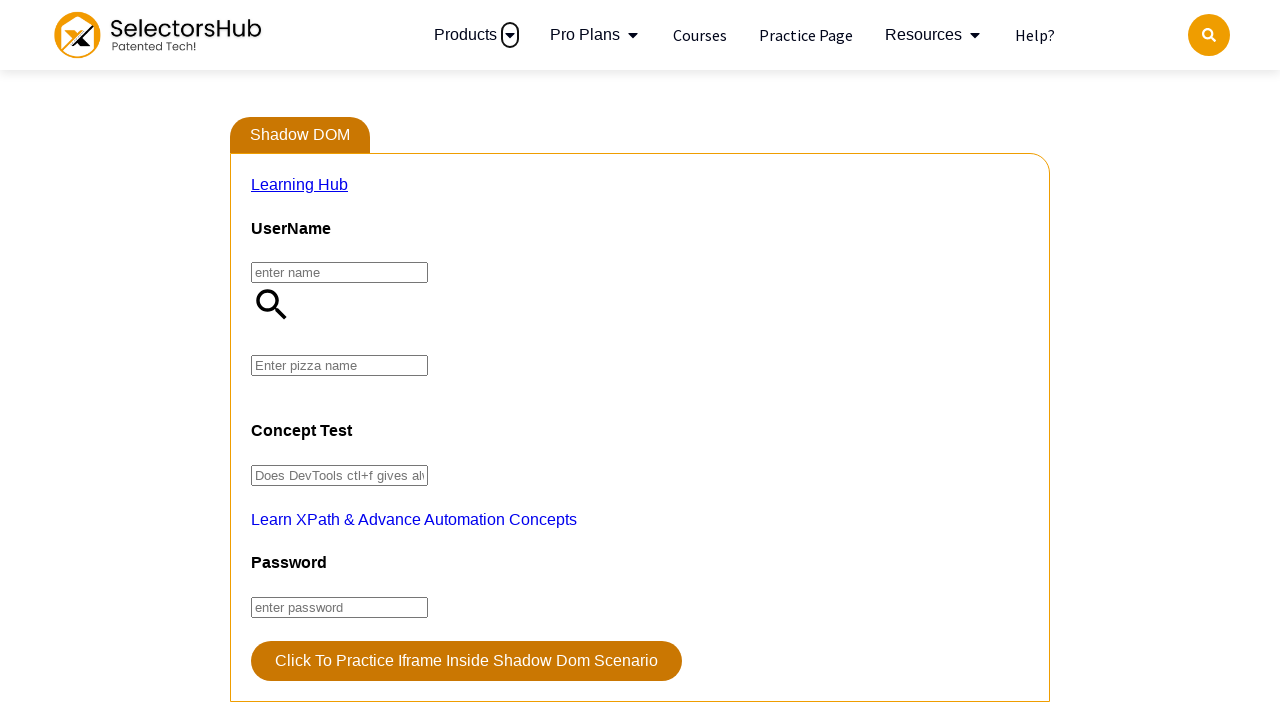

Filled input field with 'Paneer' in shadow DOM
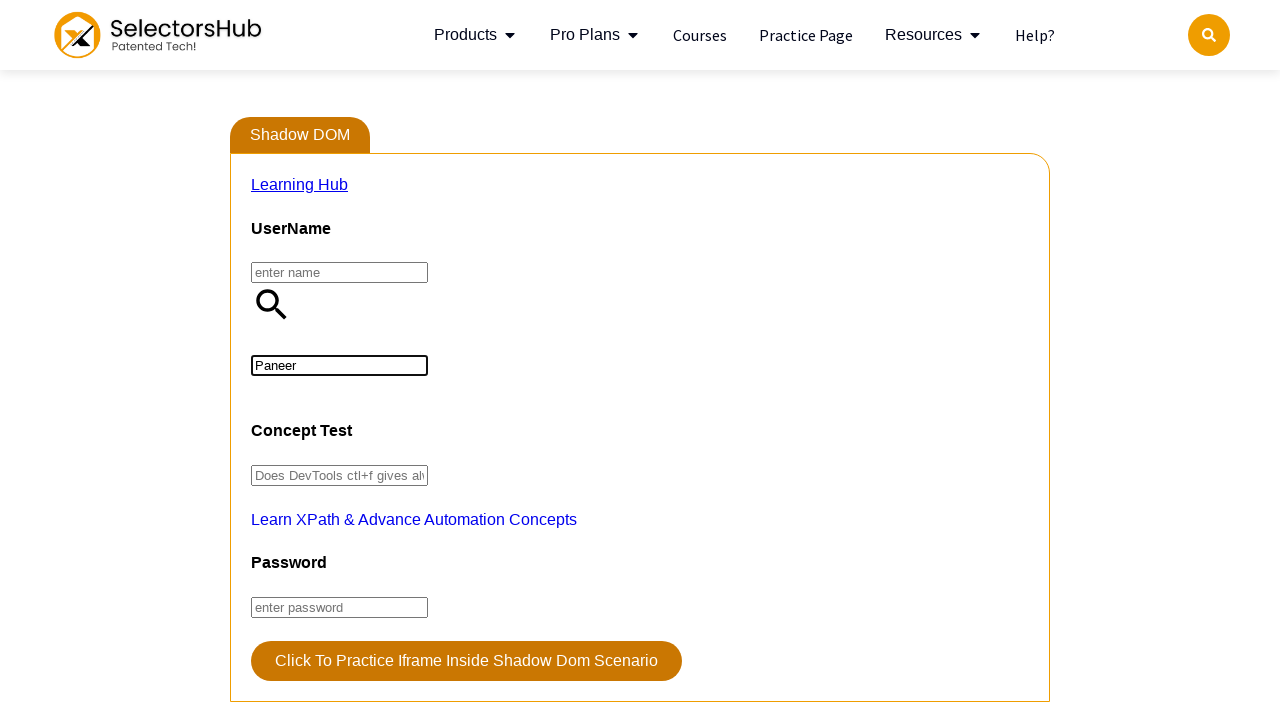

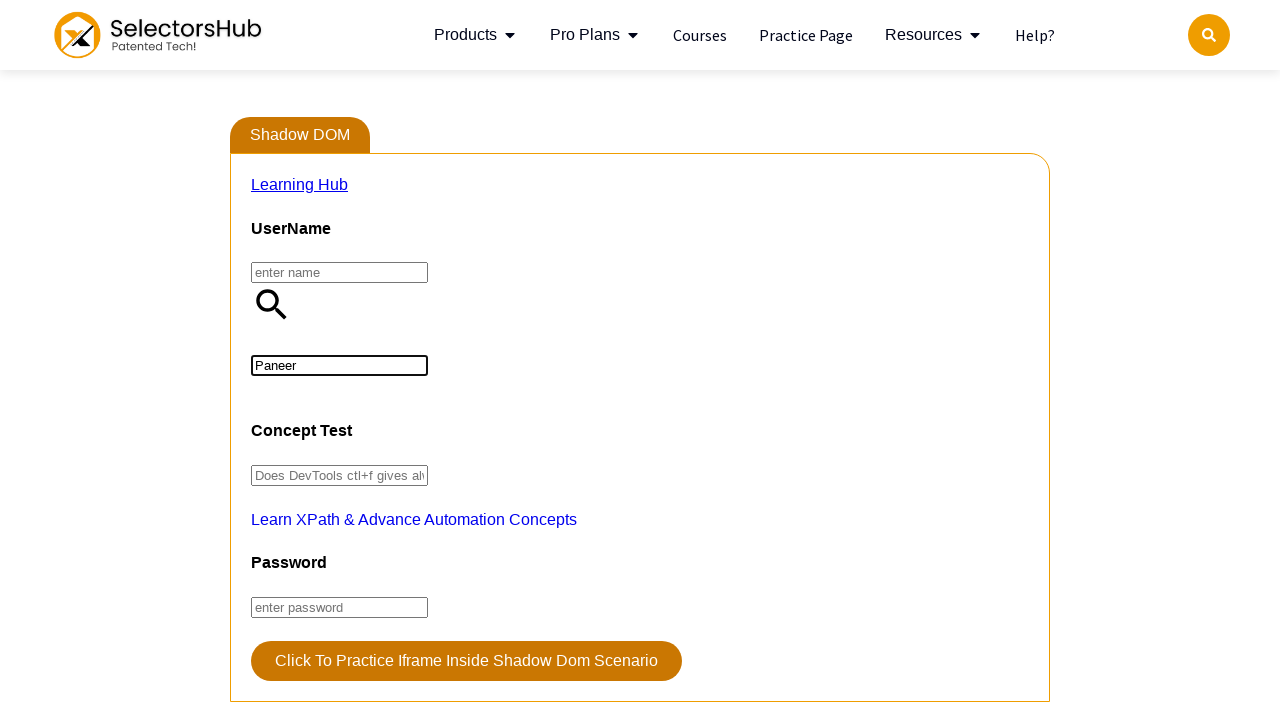